Tests YouTube search functionality by performing multiple searches with different queries related to Playwright testing, and interacts with the Guide menu button.

Starting URL: https://www.youtube.com/

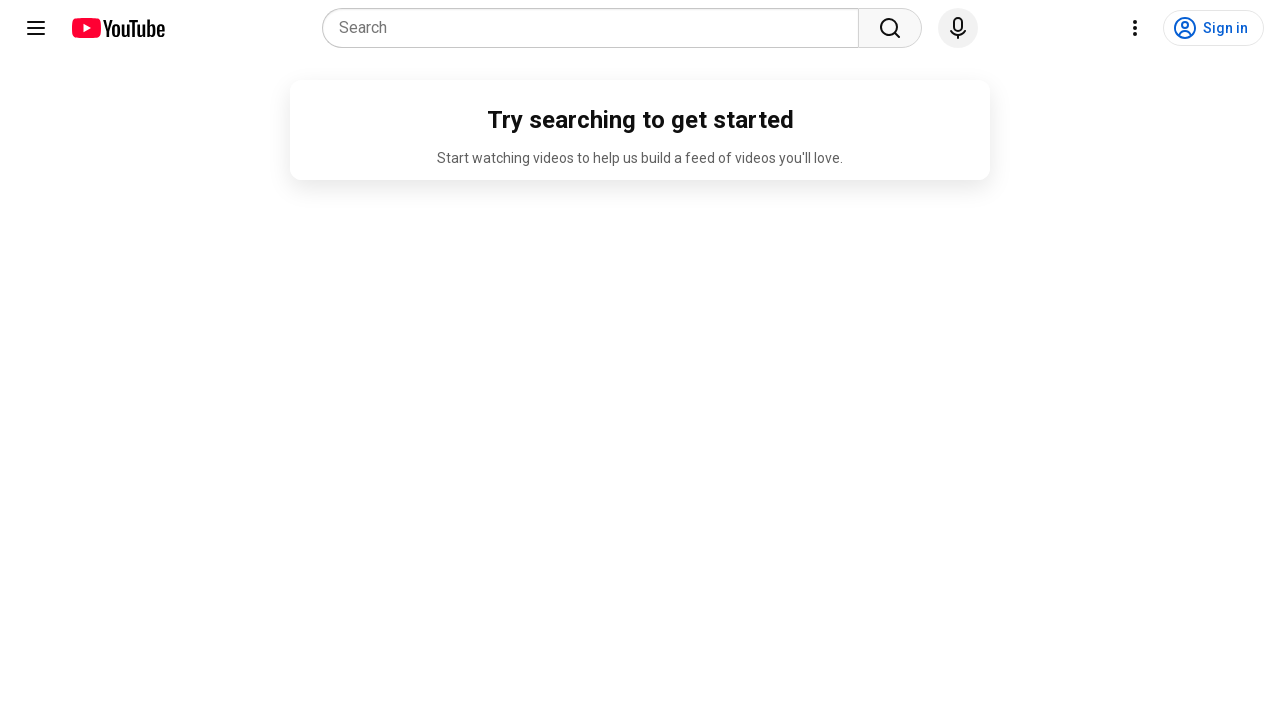

Clicked on YouTube search box at (596, 28) on internal:role=combobox[name="Search"i]
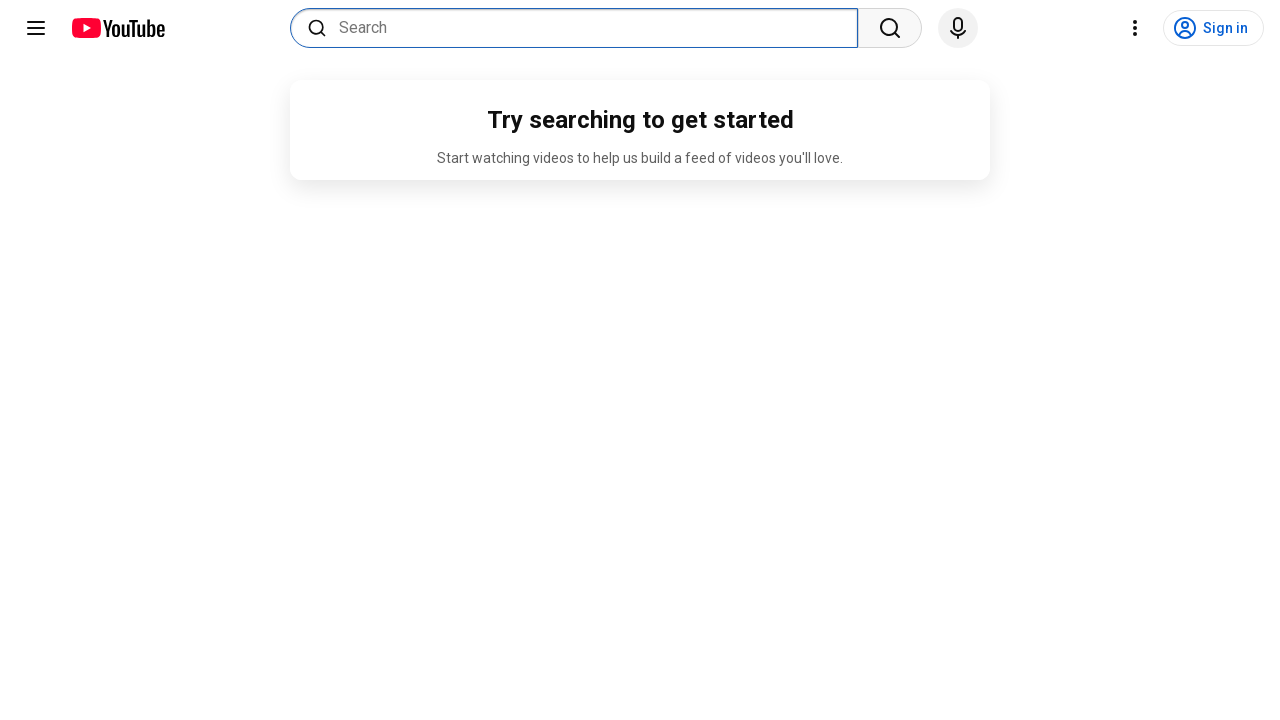

Filled search box with 'data driven testing in playwright' on internal:role=combobox[name="Search"i]
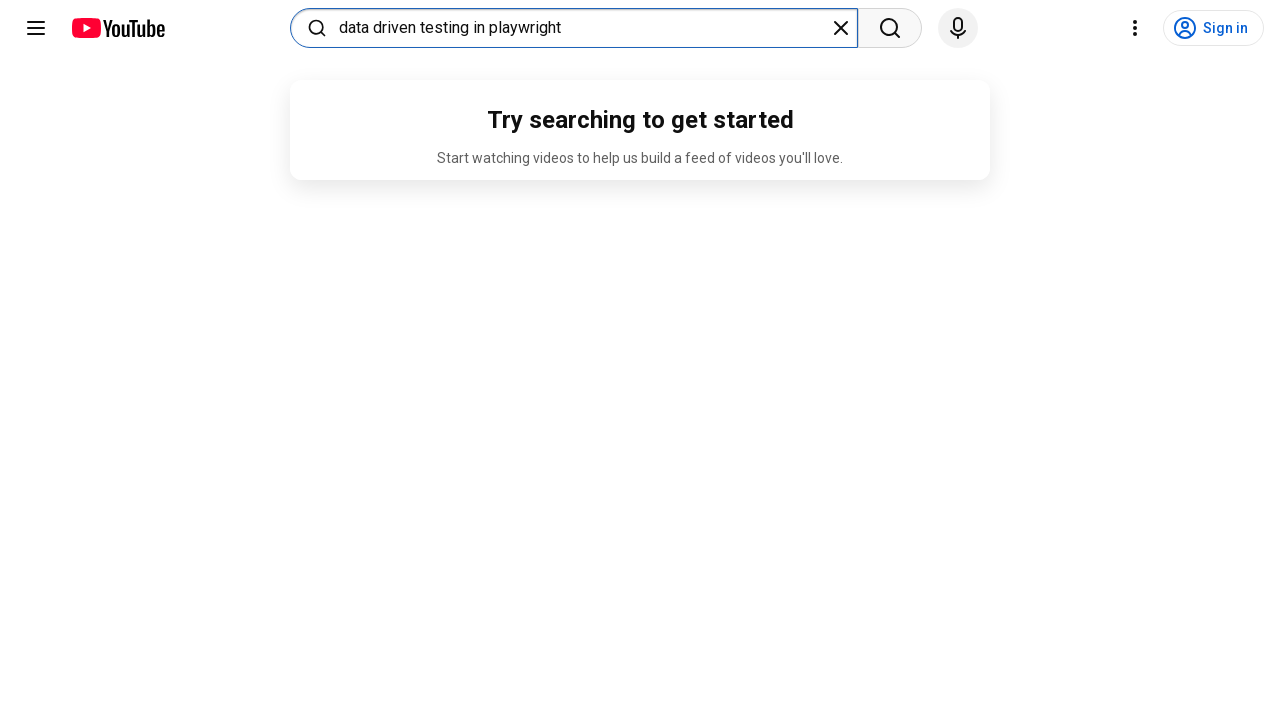

Submitted first search query for 'data driven testing in playwright' on internal:role=combobox[name="Search"i]
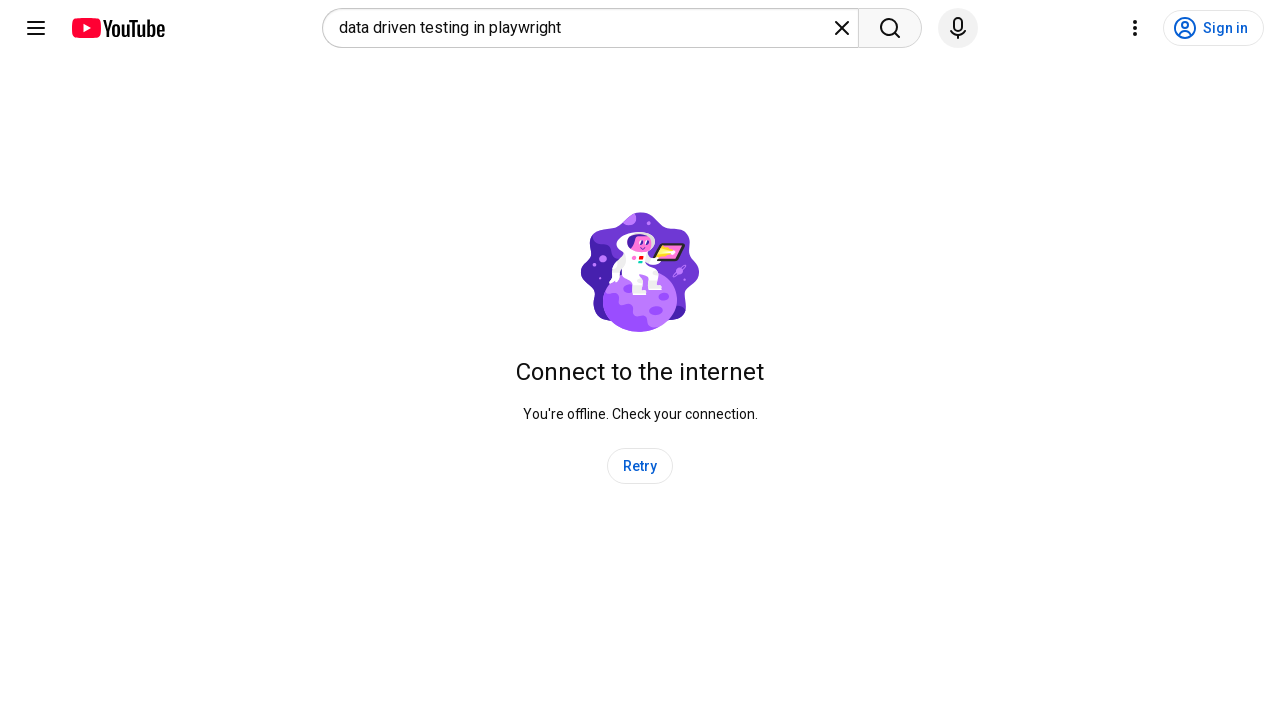

Clicked on search box again at (584, 28) on internal:role=combobox[name="Search"i]
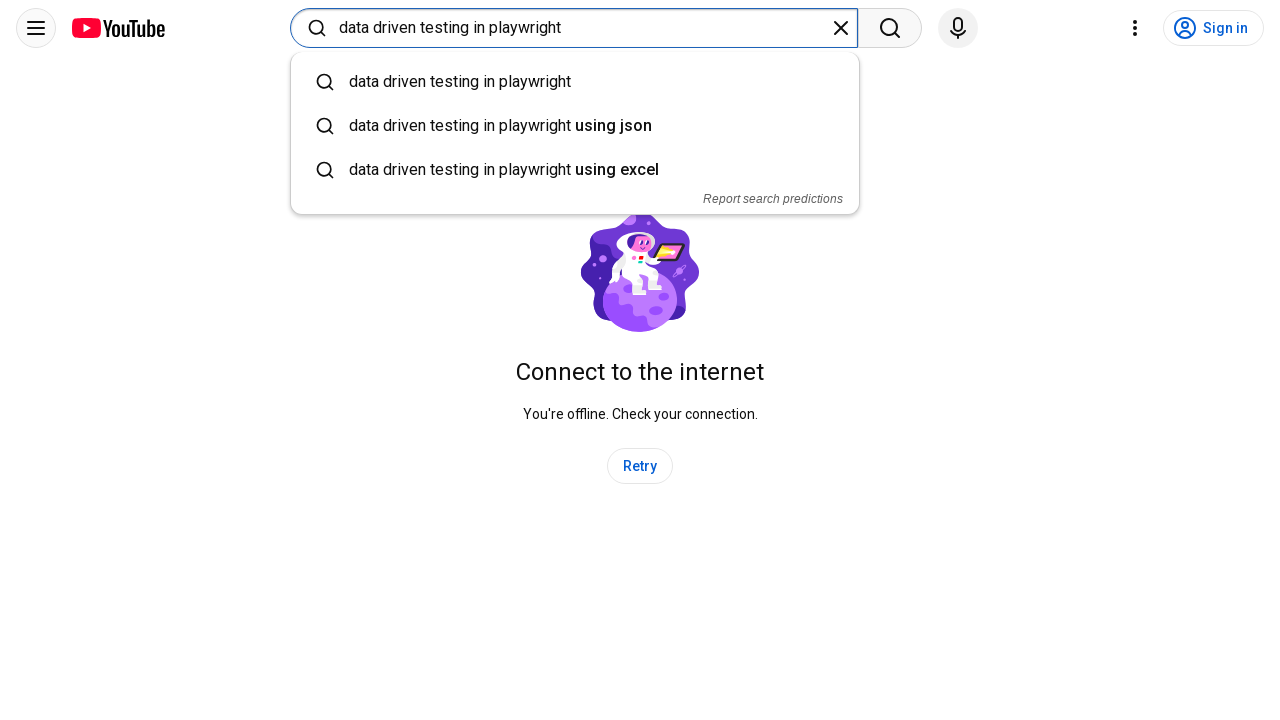

Filled search box again with 'data driven testing in playwright' on internal:role=combobox[name="Search"i]
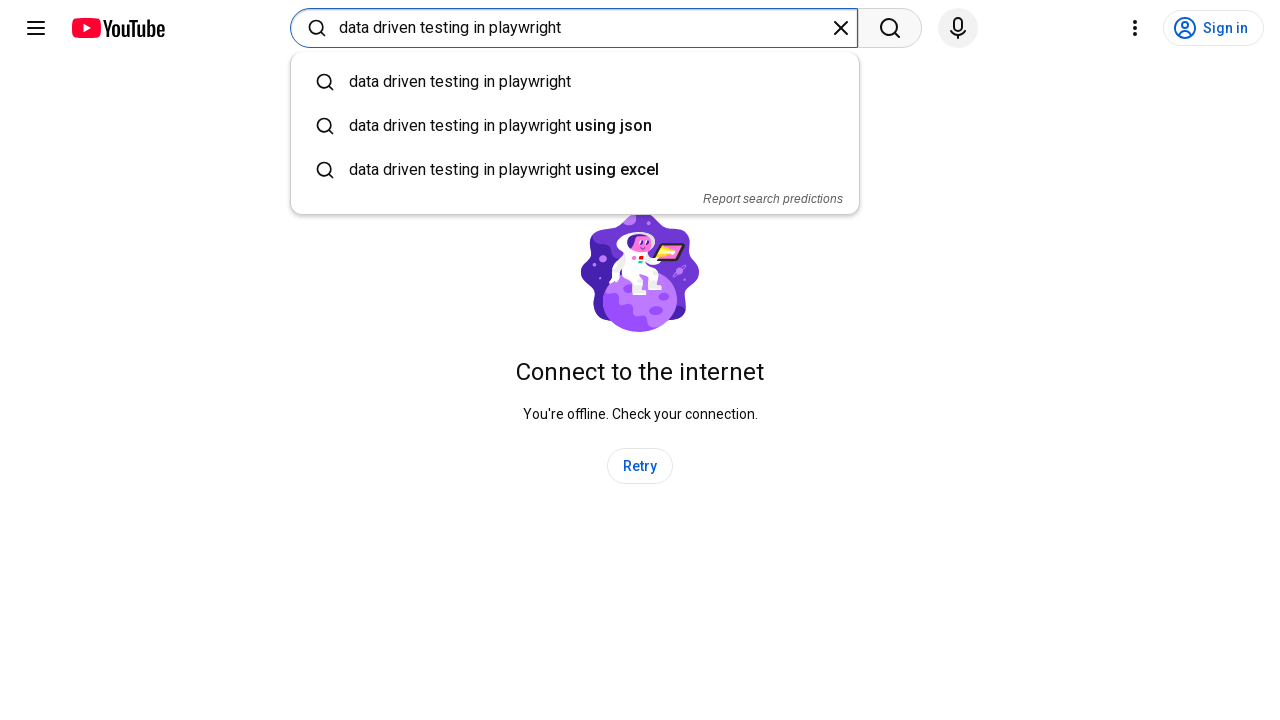

Submitted second search query for 'data driven testing in playwright' on internal:role=combobox[name="Search"i]
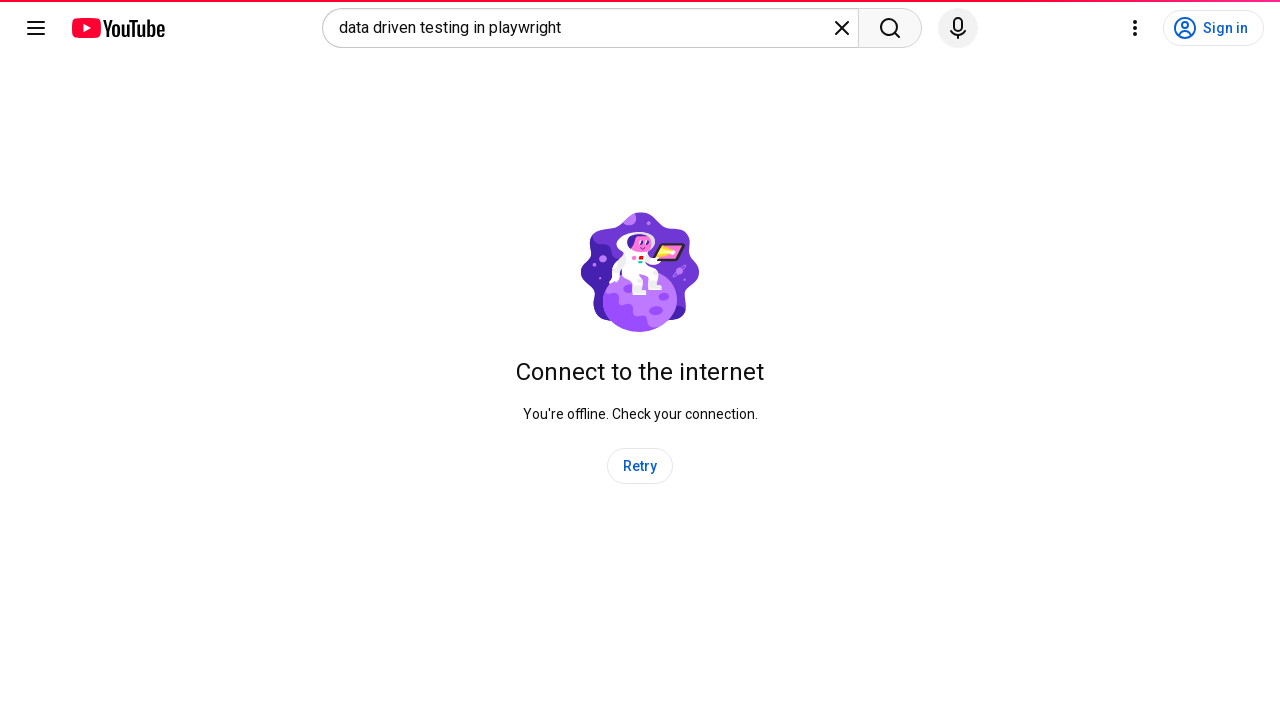

Clicked on search box at (584, 28) on internal:role=combobox[name="Search"i]
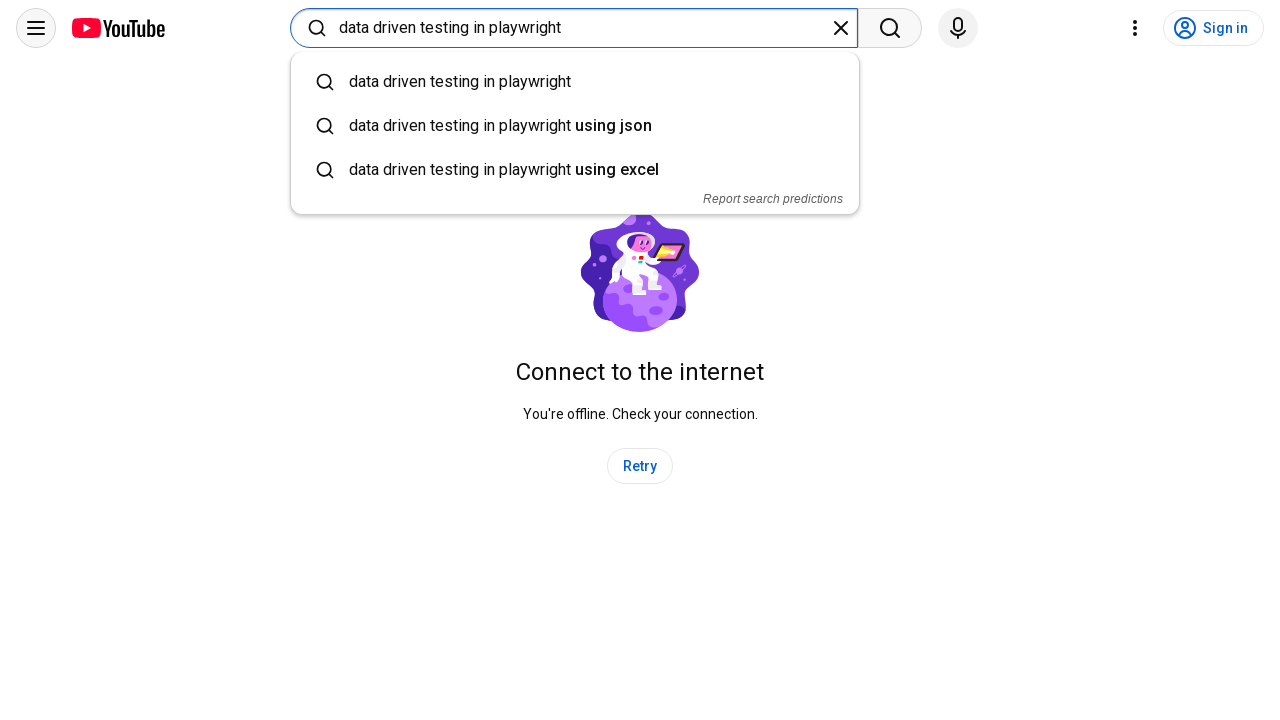

Filled search box with 'playwright data driven testing javascript' on internal:role=combobox[name="Search"i]
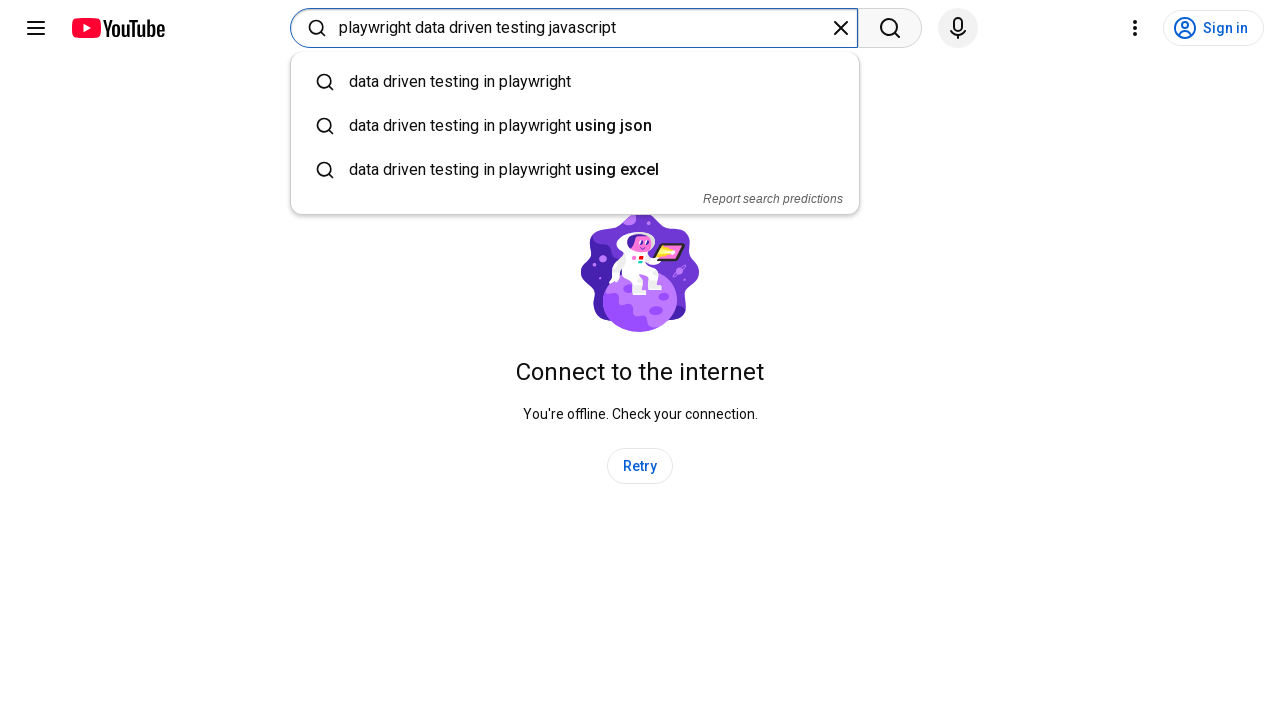

Submitted third search query for 'playwright data driven testing javascript' on internal:role=combobox[name="Search"i]
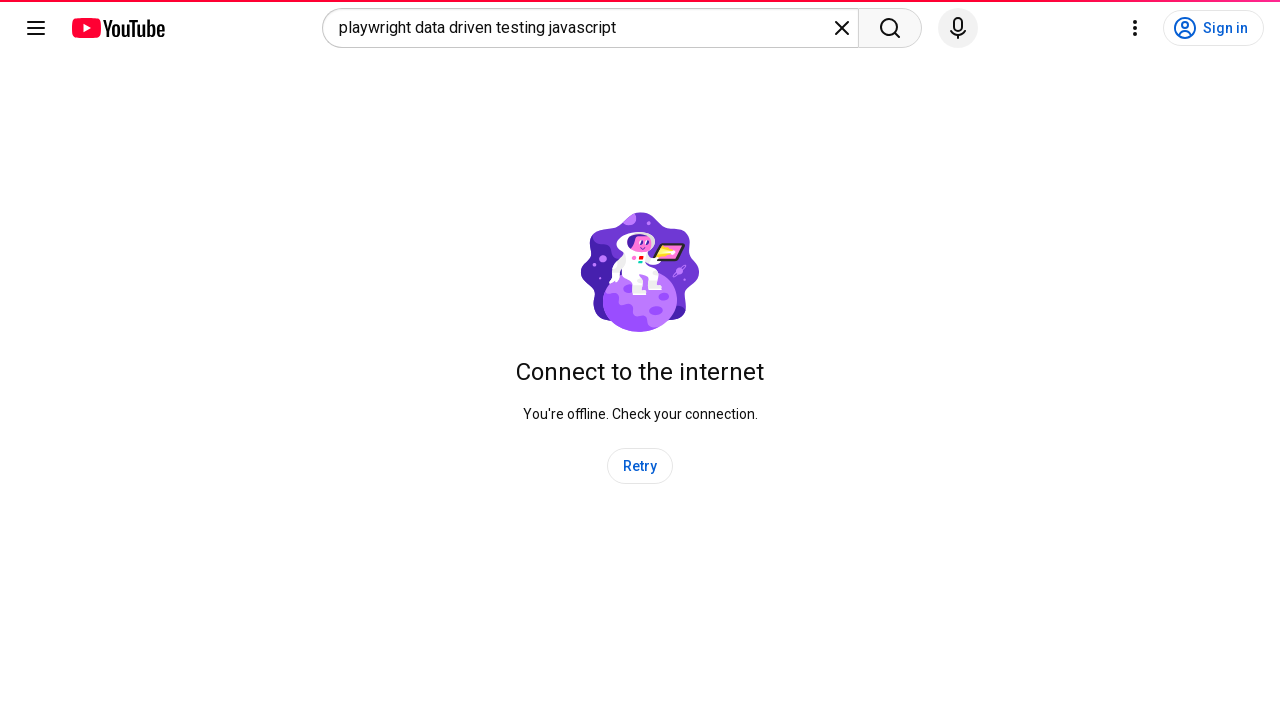

Clicked Guide menu button at (36, 28) on internal:role=button[name="Guide"i]
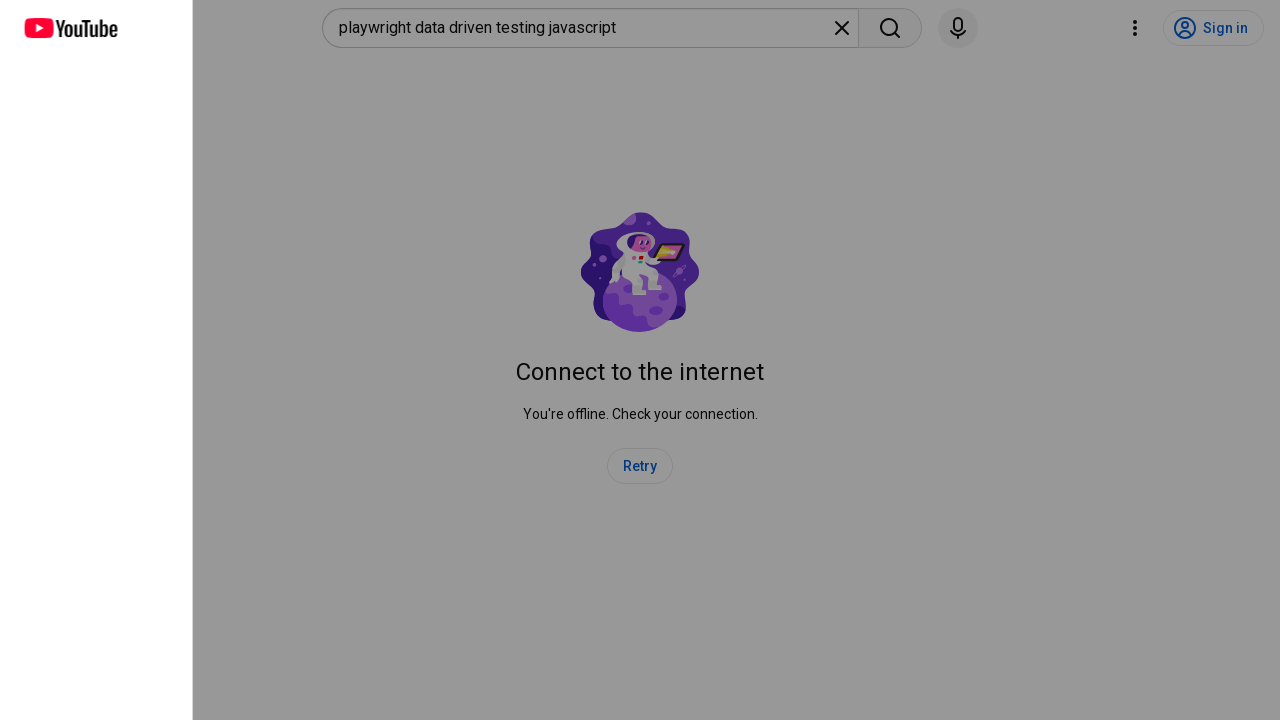

Clicked scrim to close Guide menu at (640, 360) on #scrim
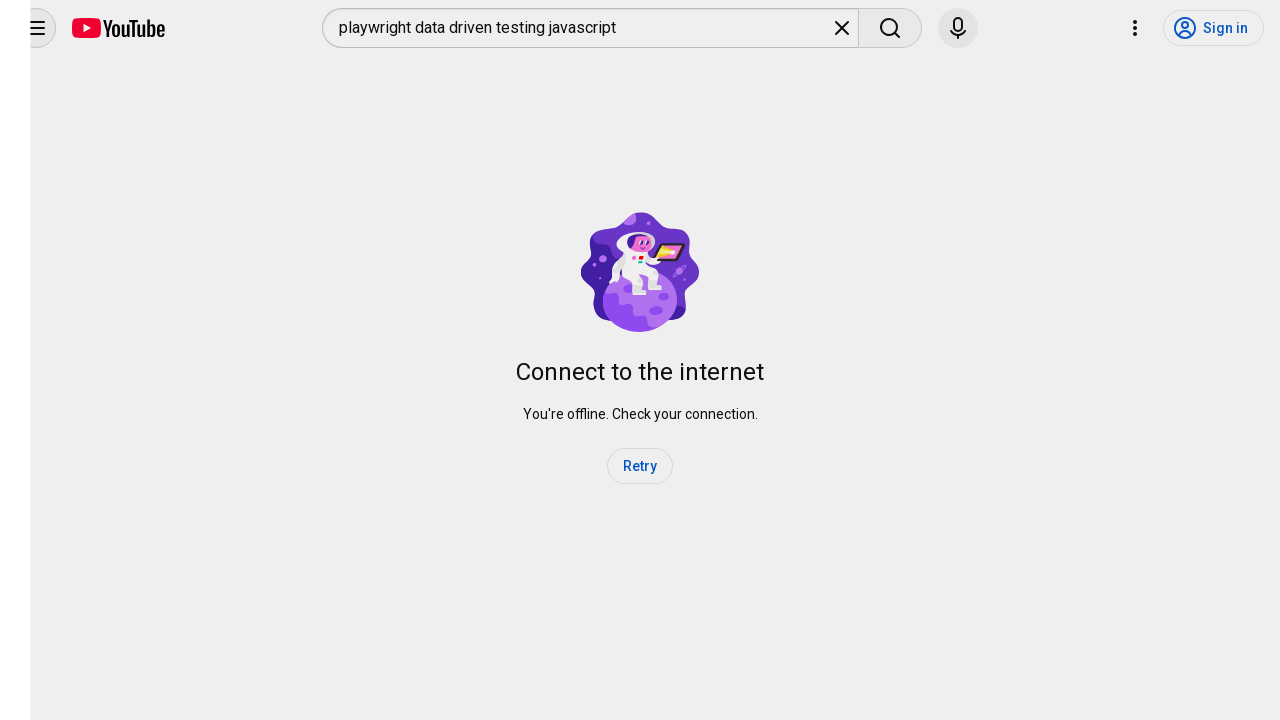

Clicked on search box at (584, 28) on internal:role=combobox[name="Search"i]
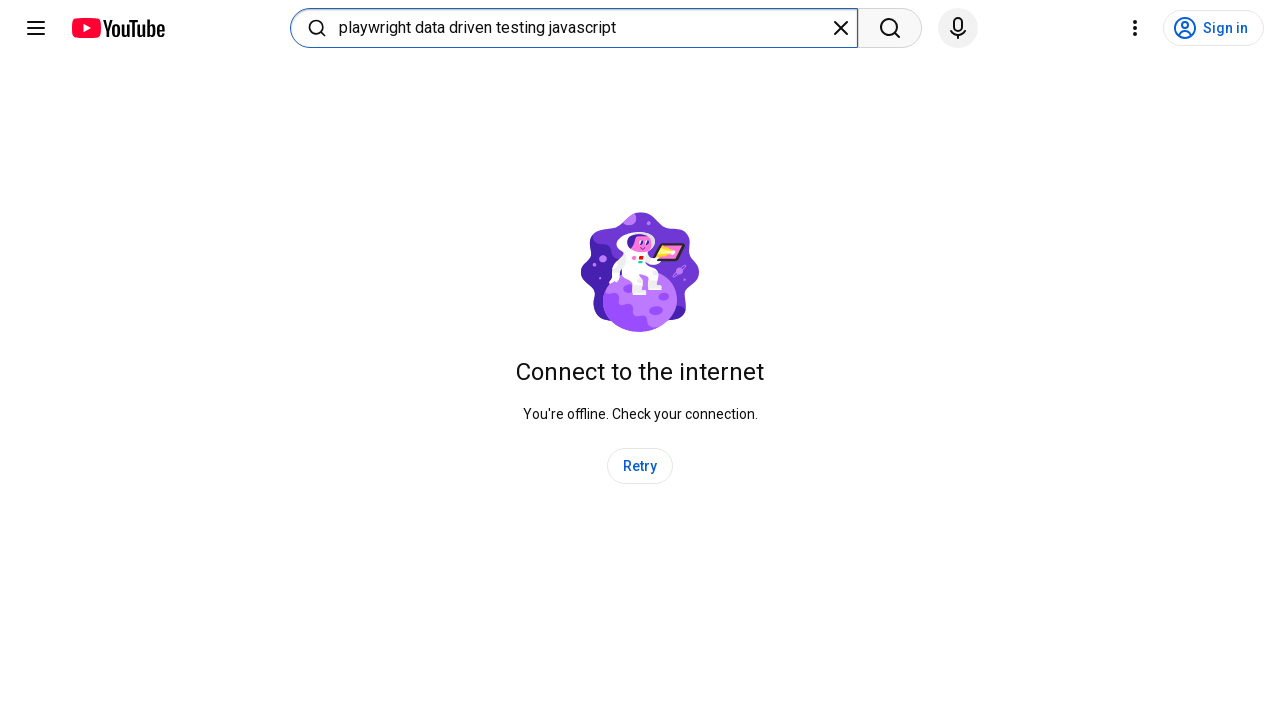

Filled search box with 'playwright test data management' on internal:role=combobox[name="Search"i]
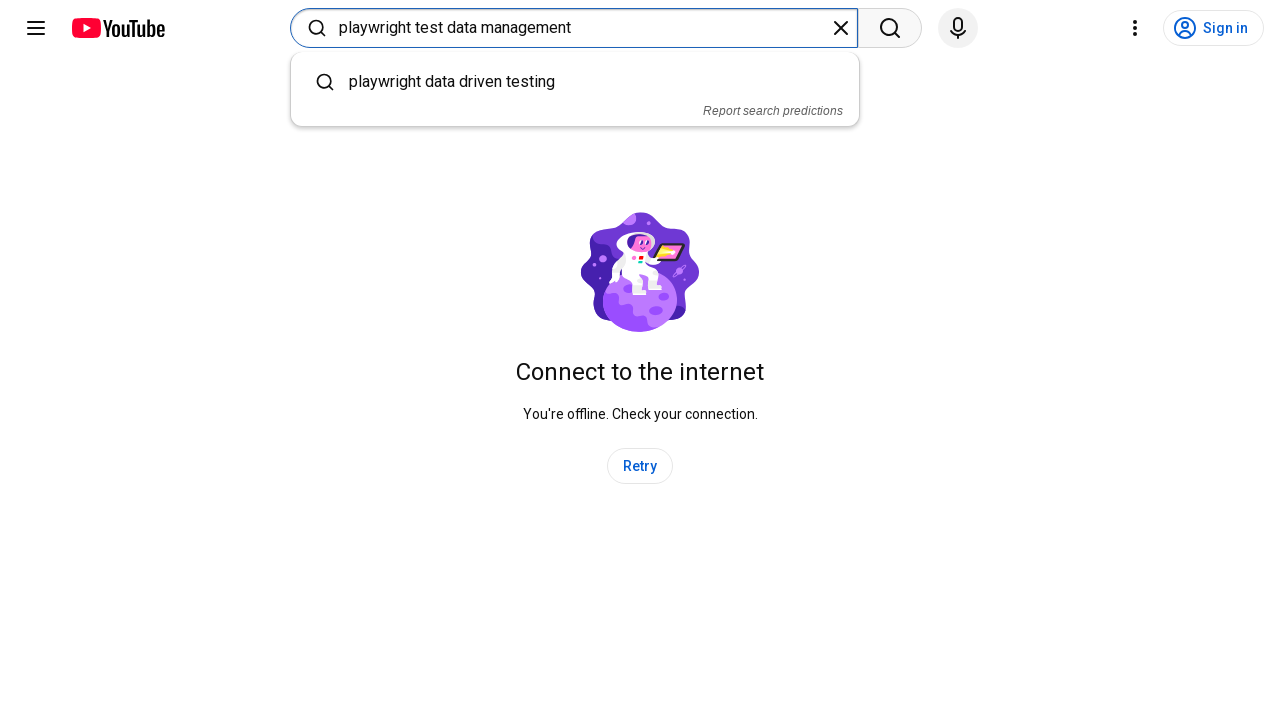

Submitted fourth search query for 'playwright test data management' on internal:role=combobox[name="Search"i]
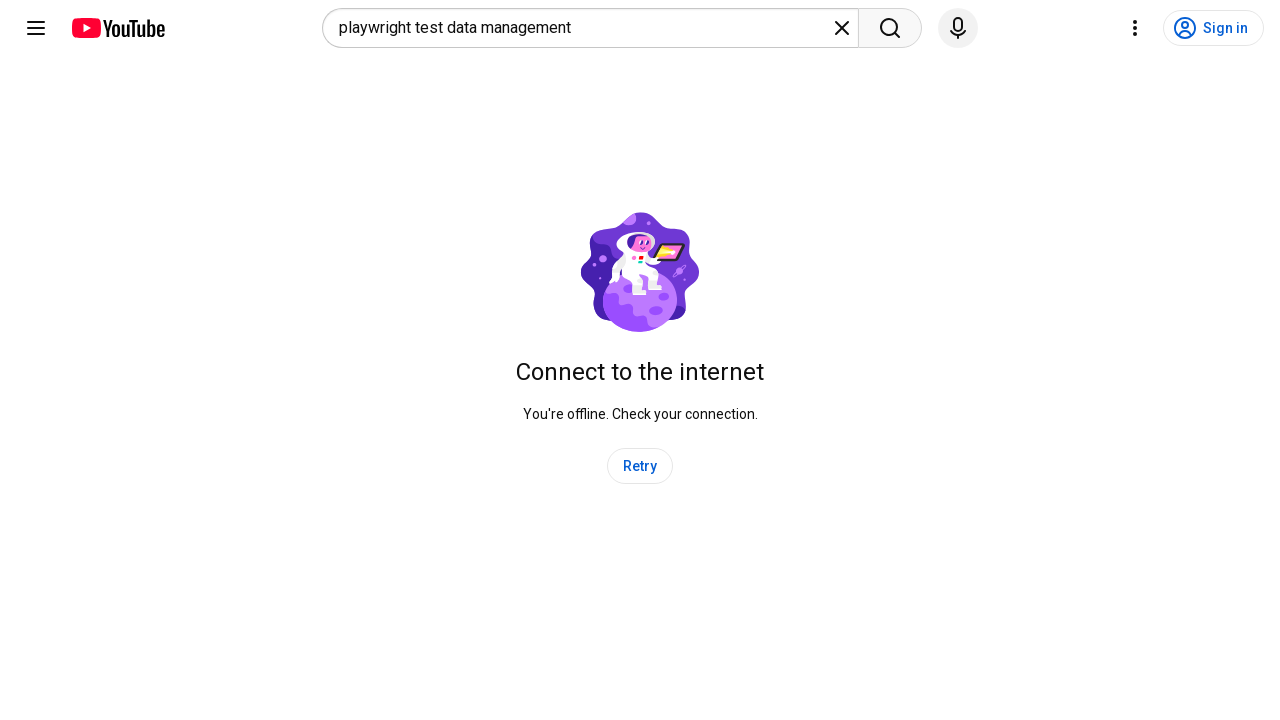

Clicked on search box at (584, 28) on internal:role=combobox[name="Search"i]
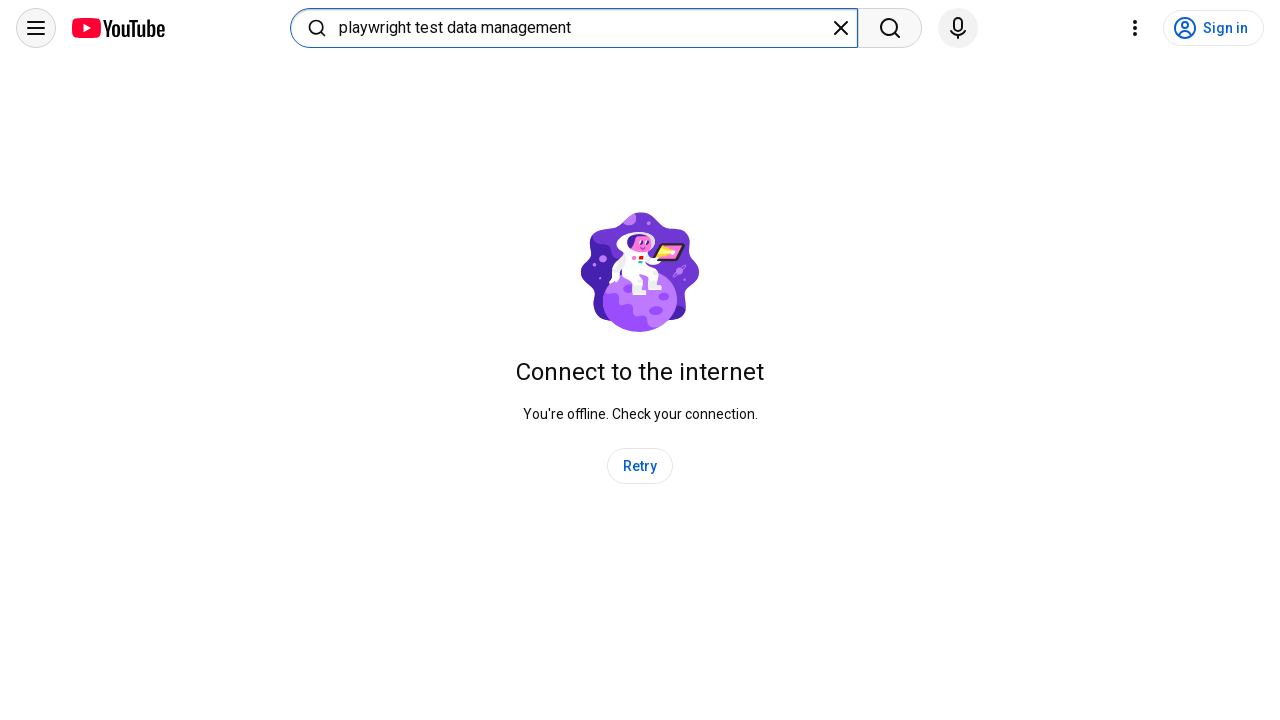

Submitted empty search to re-search previous query on internal:role=combobox[name="Search"i]
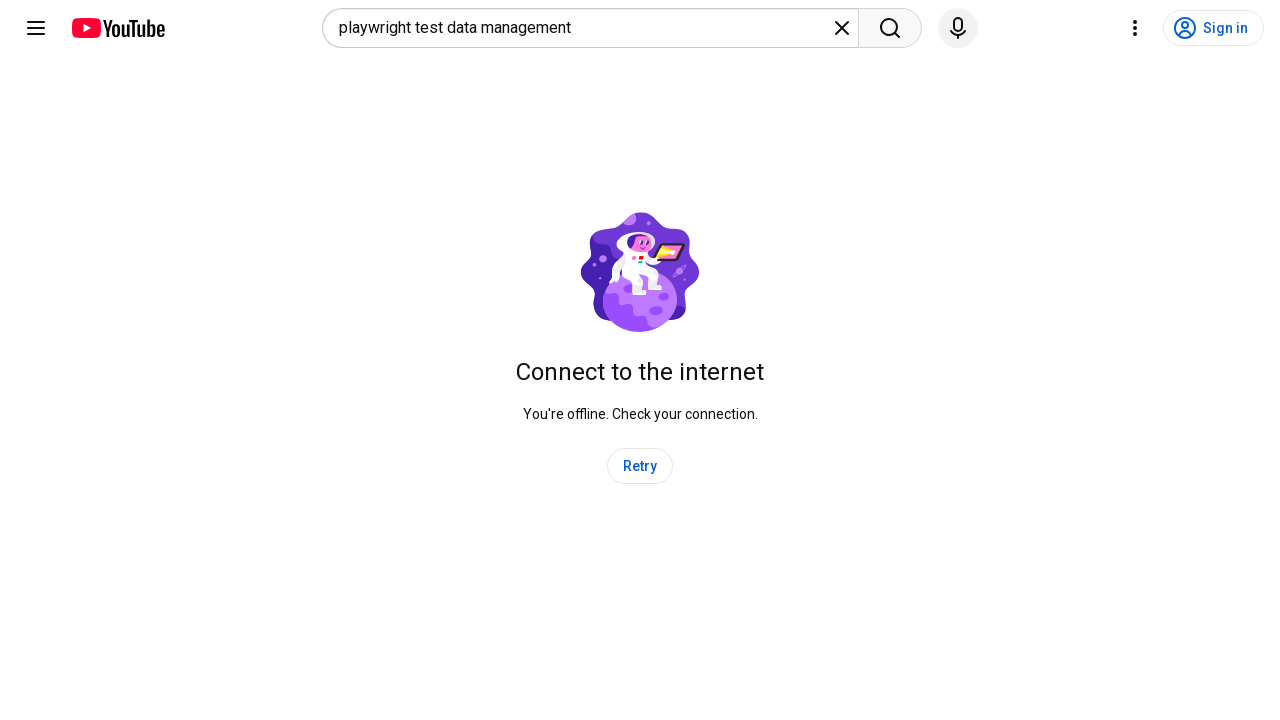

Clicked Guide menu button again at (36, 28) on internal:role=button[name="Guide"i]
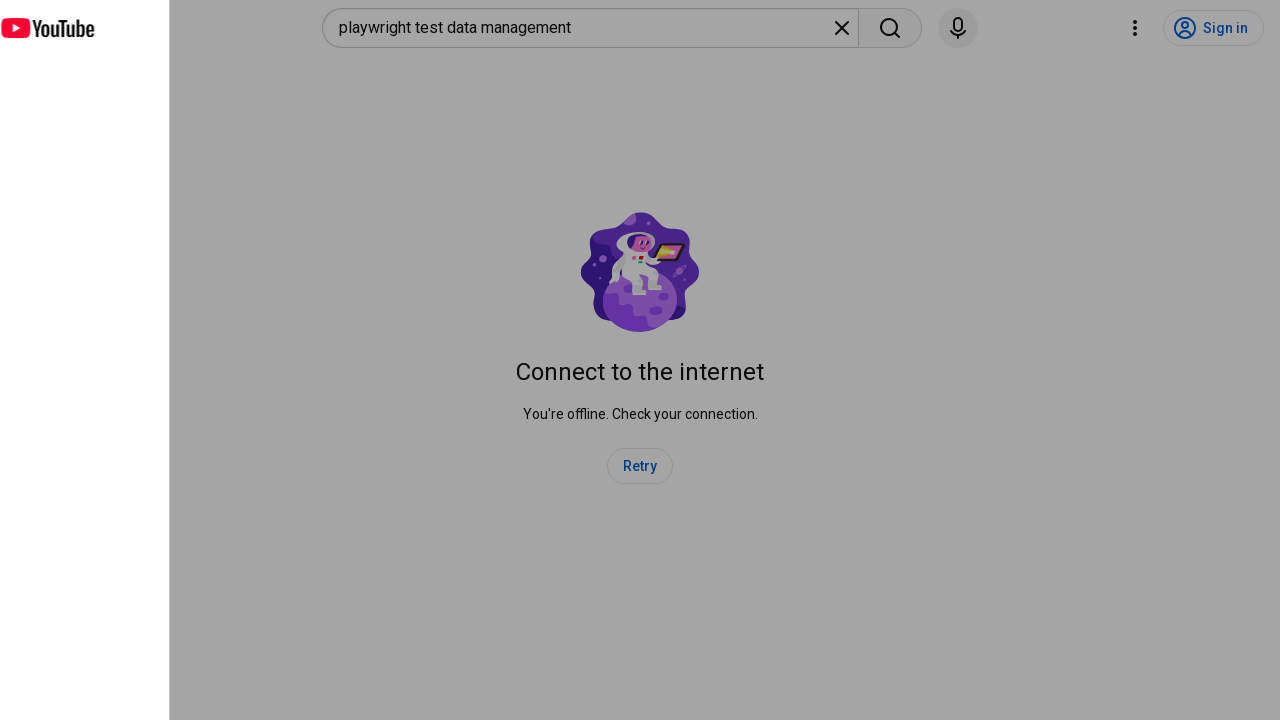

Clicked scrim to close Guide menu at (640, 360) on #scrim
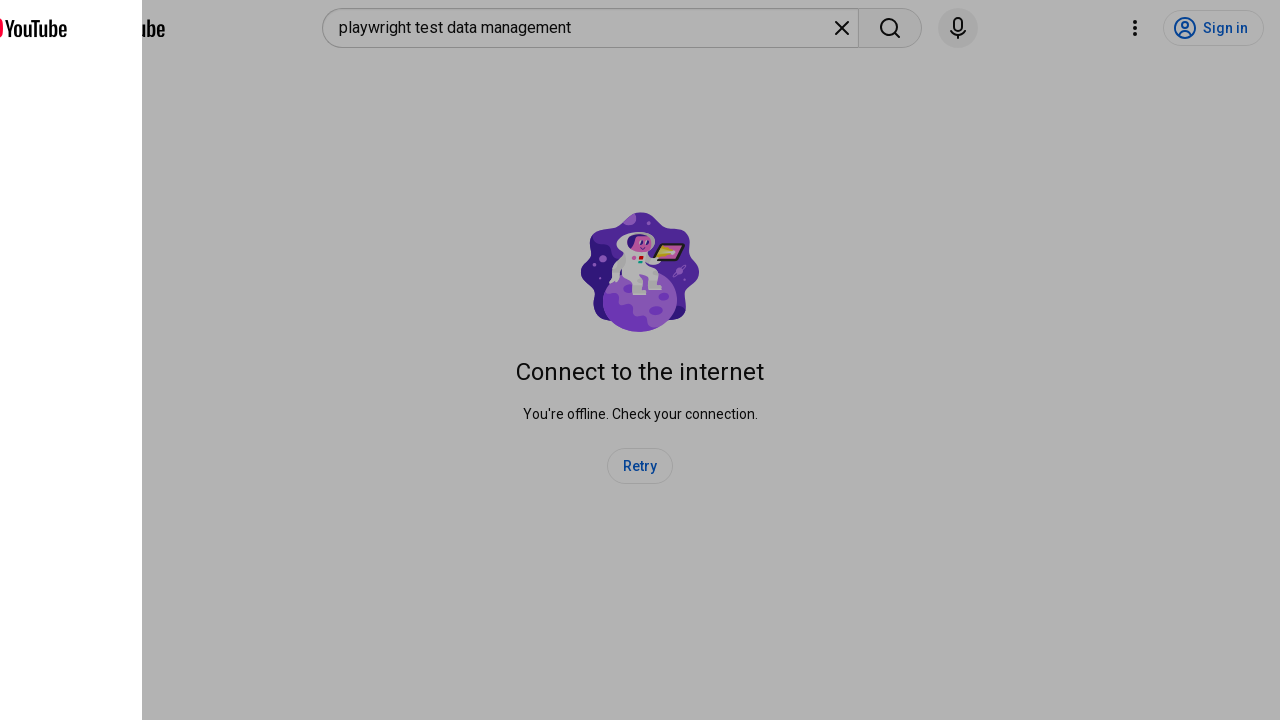

Clicked on search box at (584, 28) on internal:role=combobox[name="Search"i]
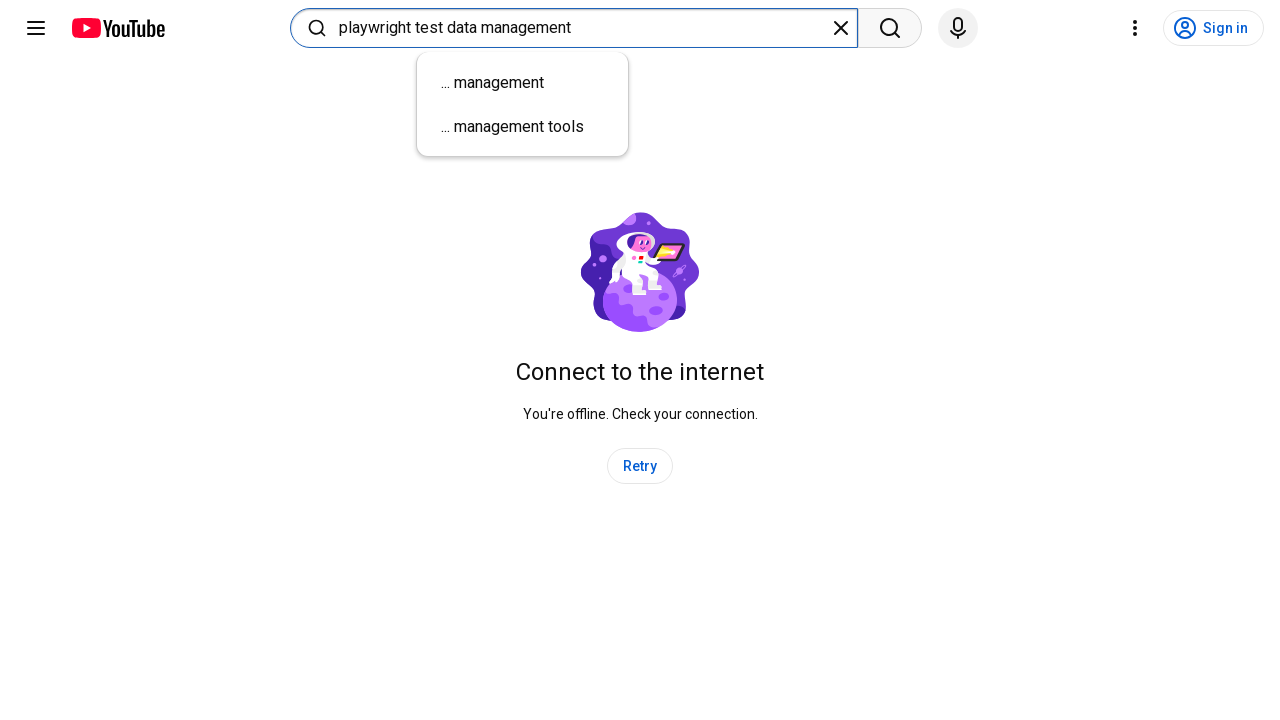

Selected all text in search box on internal:role=combobox[name="Search"i]
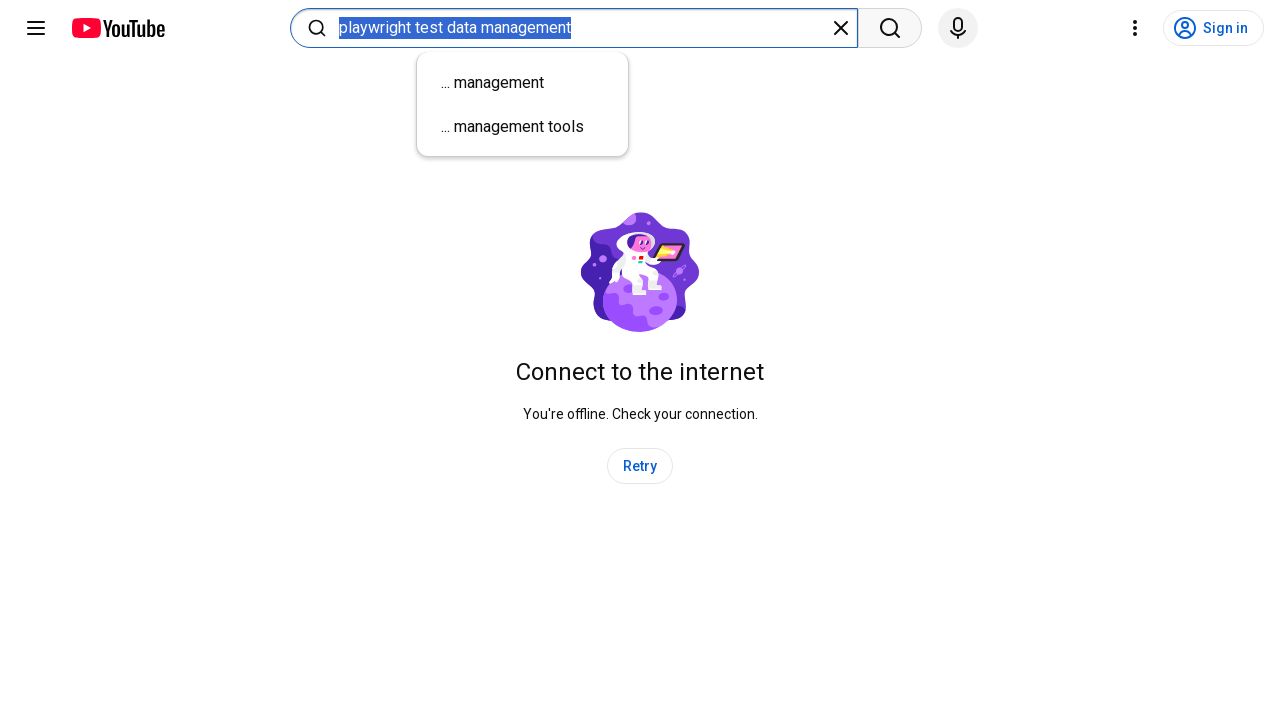

Filled search box with 'playwright best practices' on internal:role=combobox[name="Search"i]
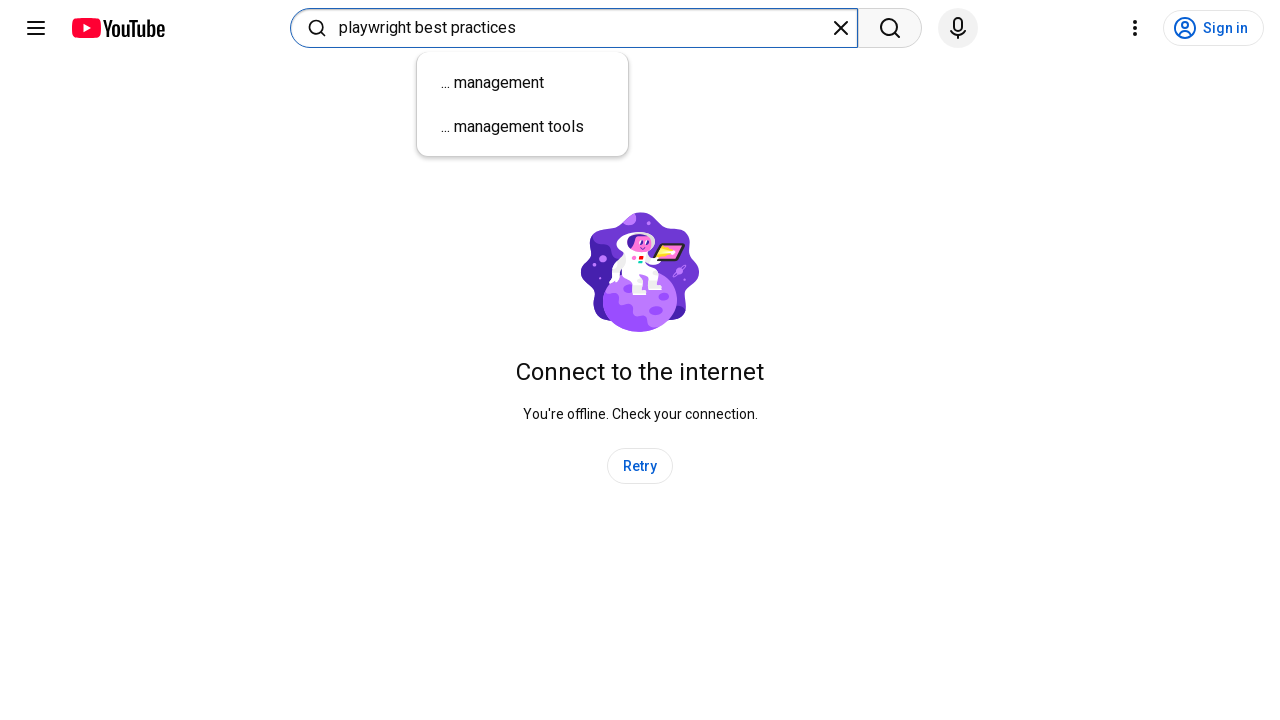

Submitted final search query for 'playwright best practices' on internal:role=combobox[name="Search"i]
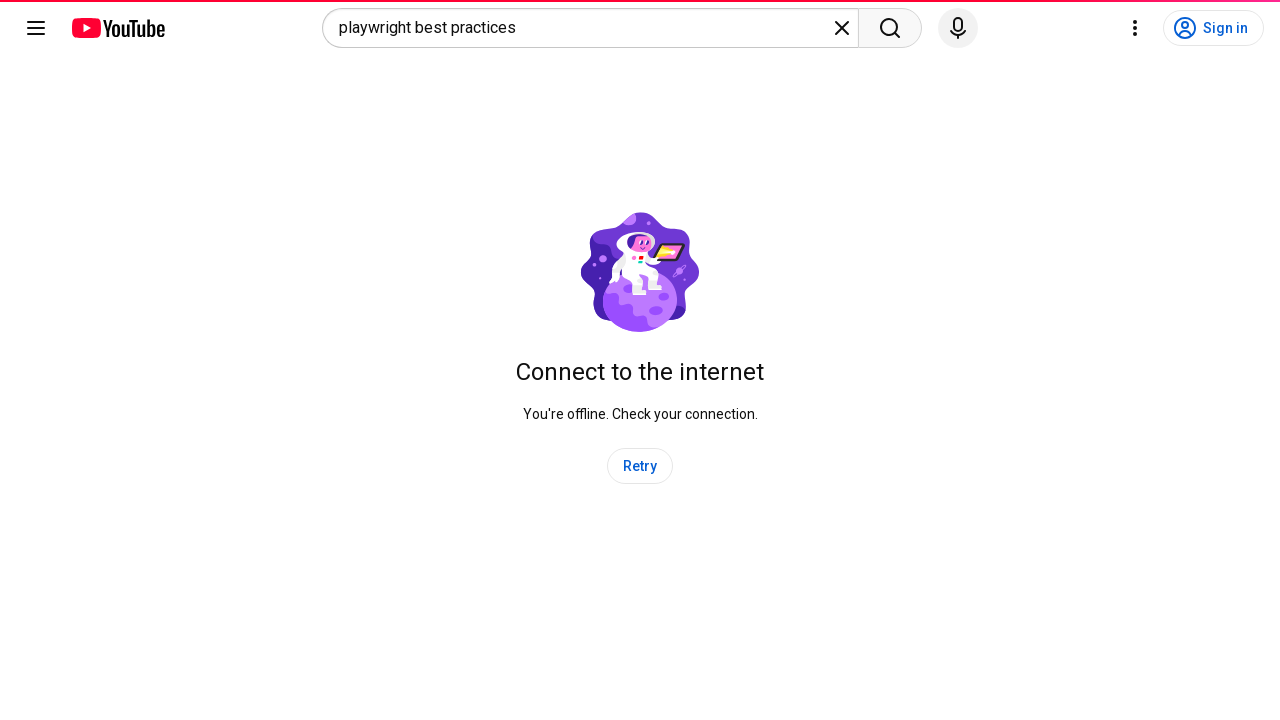

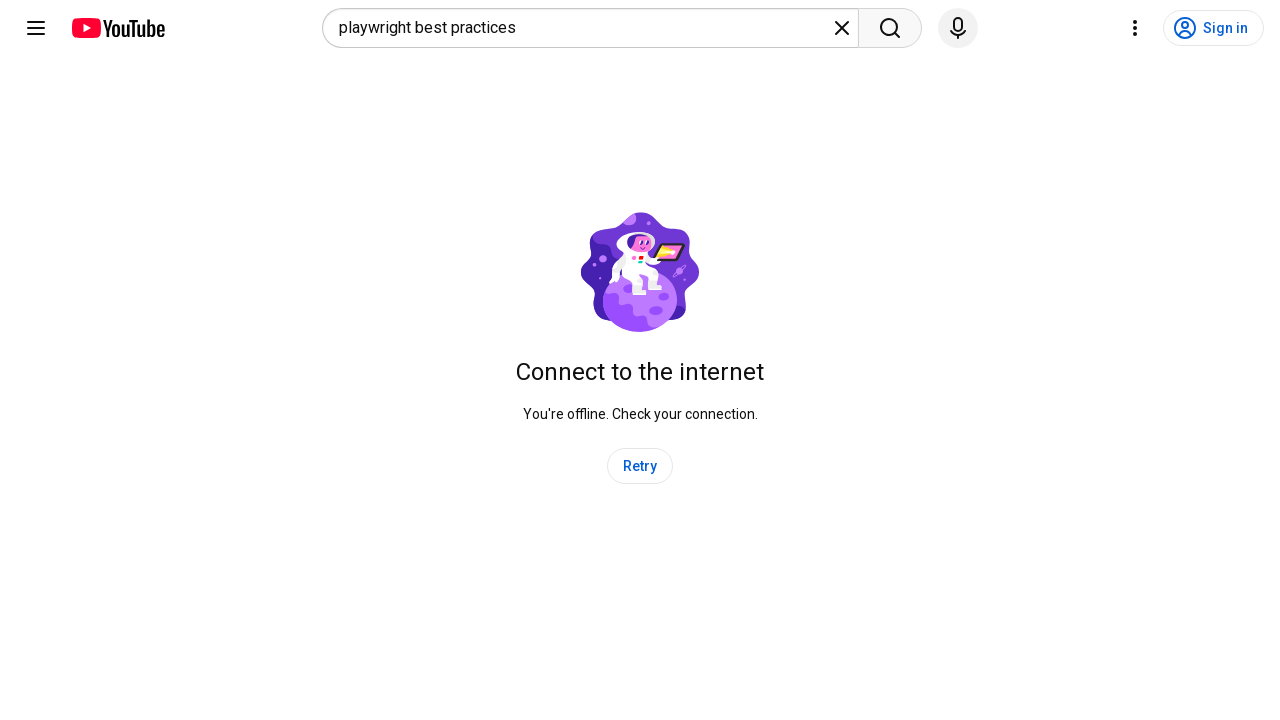